Tests reopening all completed tasks using toggle-all in Completed filter

Starting URL: http://todomvc4tasj.herokuapp.com/#/completed

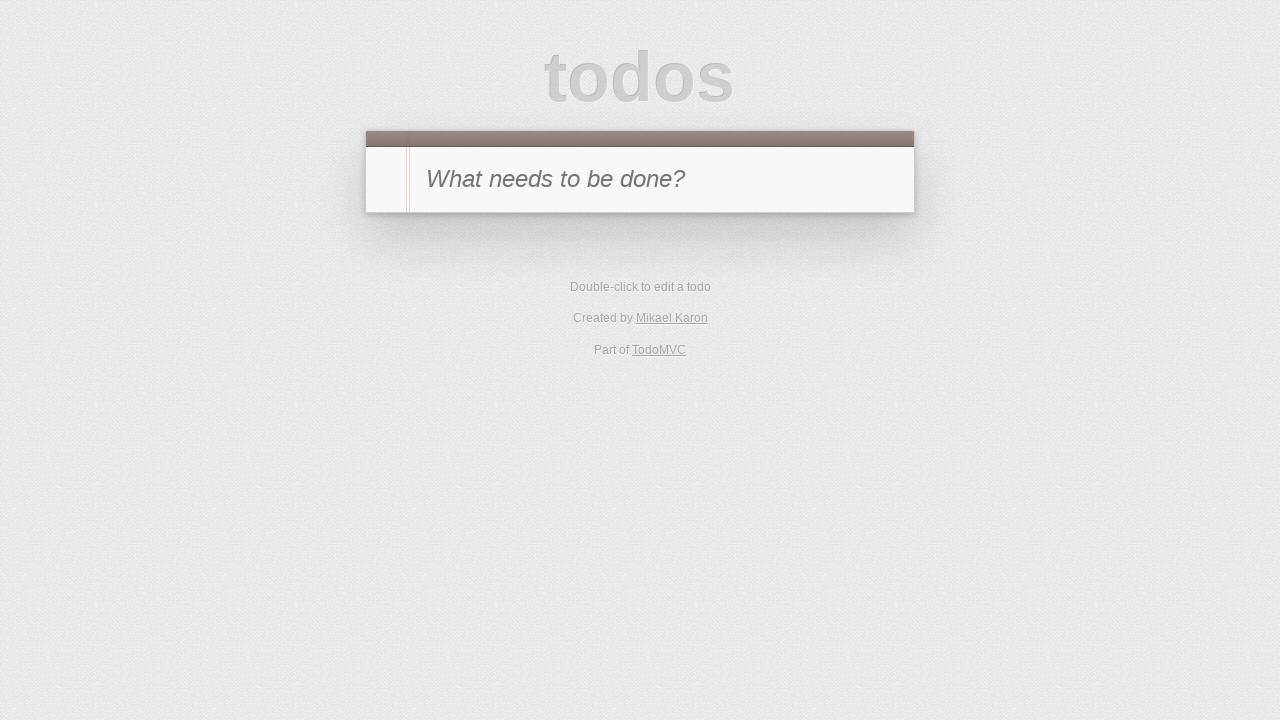

Set up localStorage with 3 completed tasks (A, B, C)
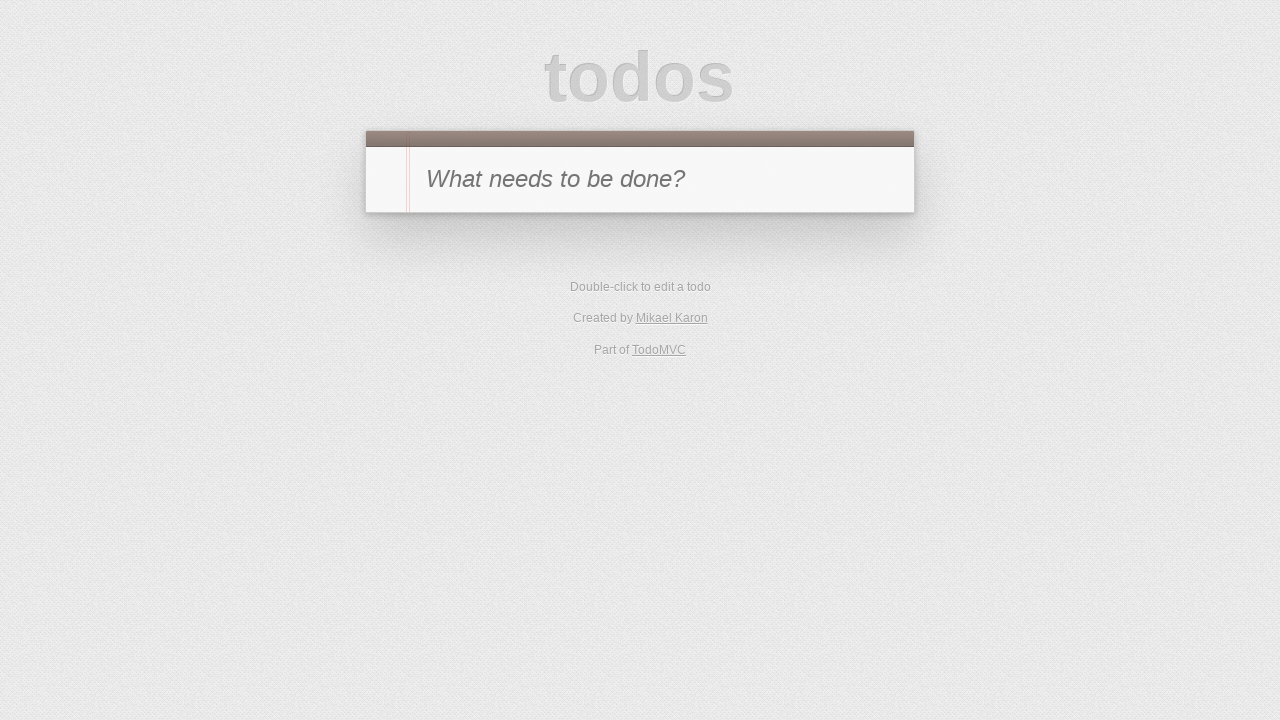

Reloaded page to apply initial state
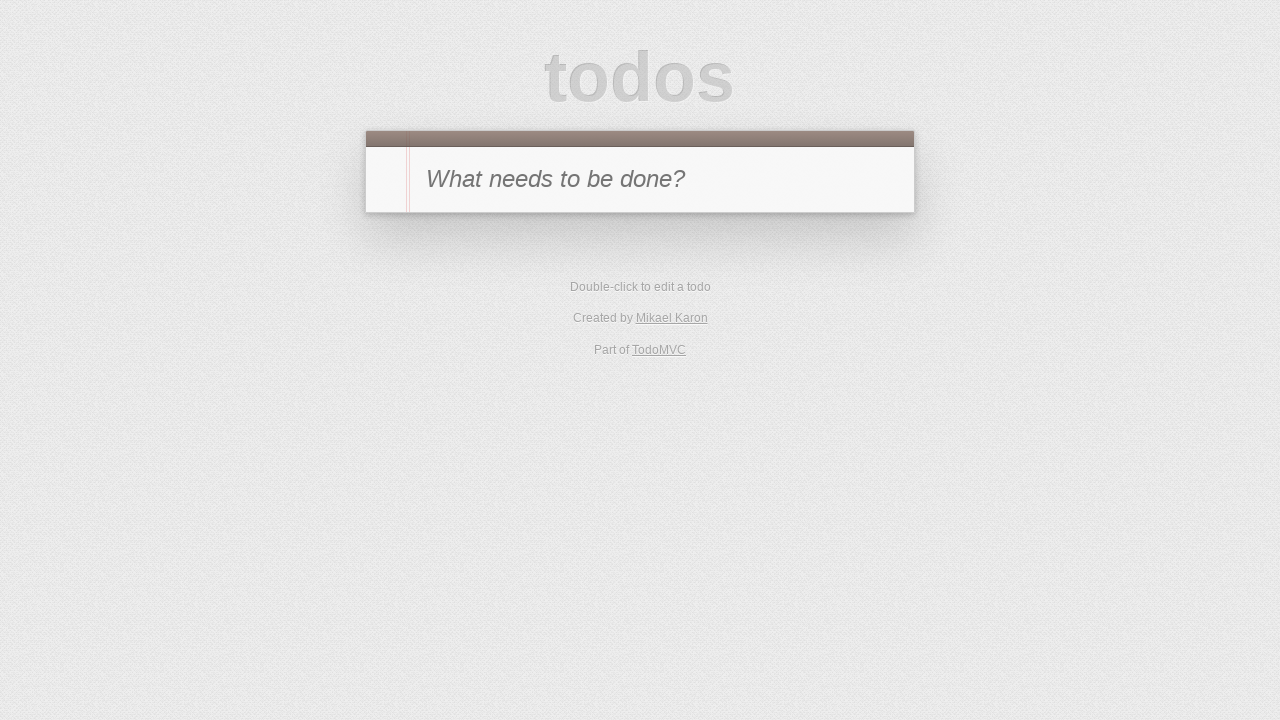

Clicked toggle-all button to reopen all completed tasks at (388, 180) on #toggle-all
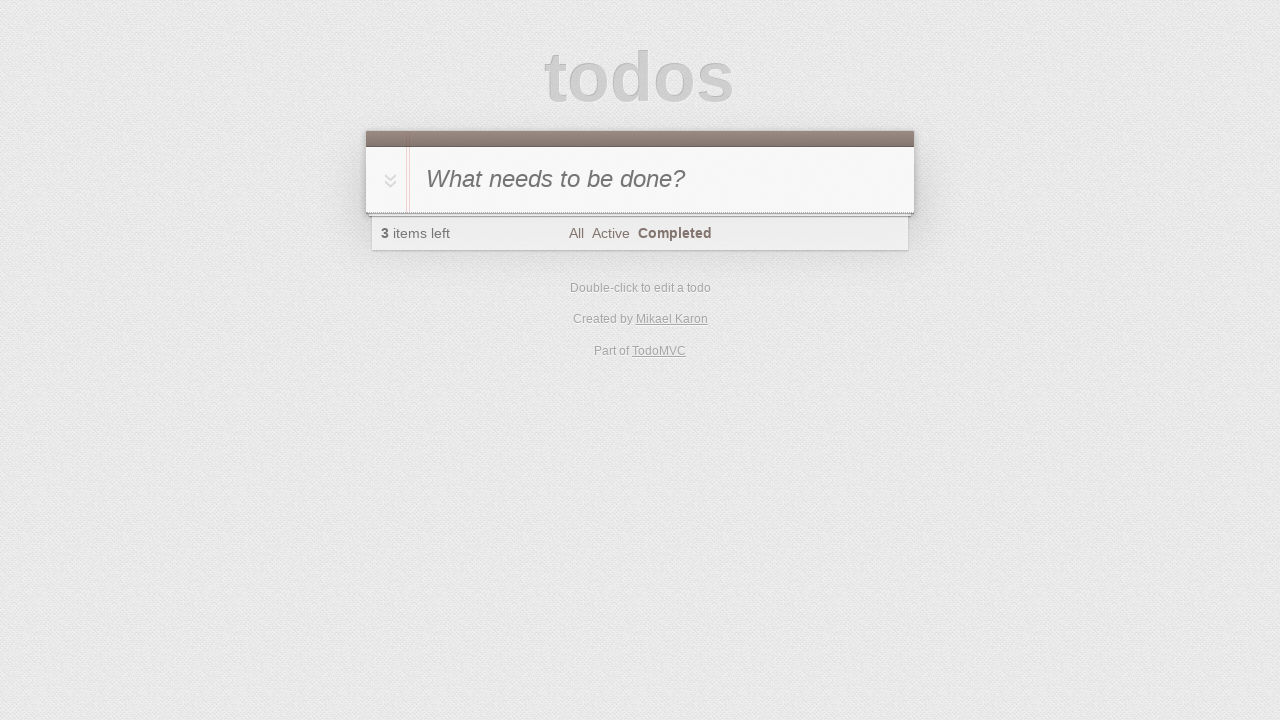

Waited 500ms for task state to update
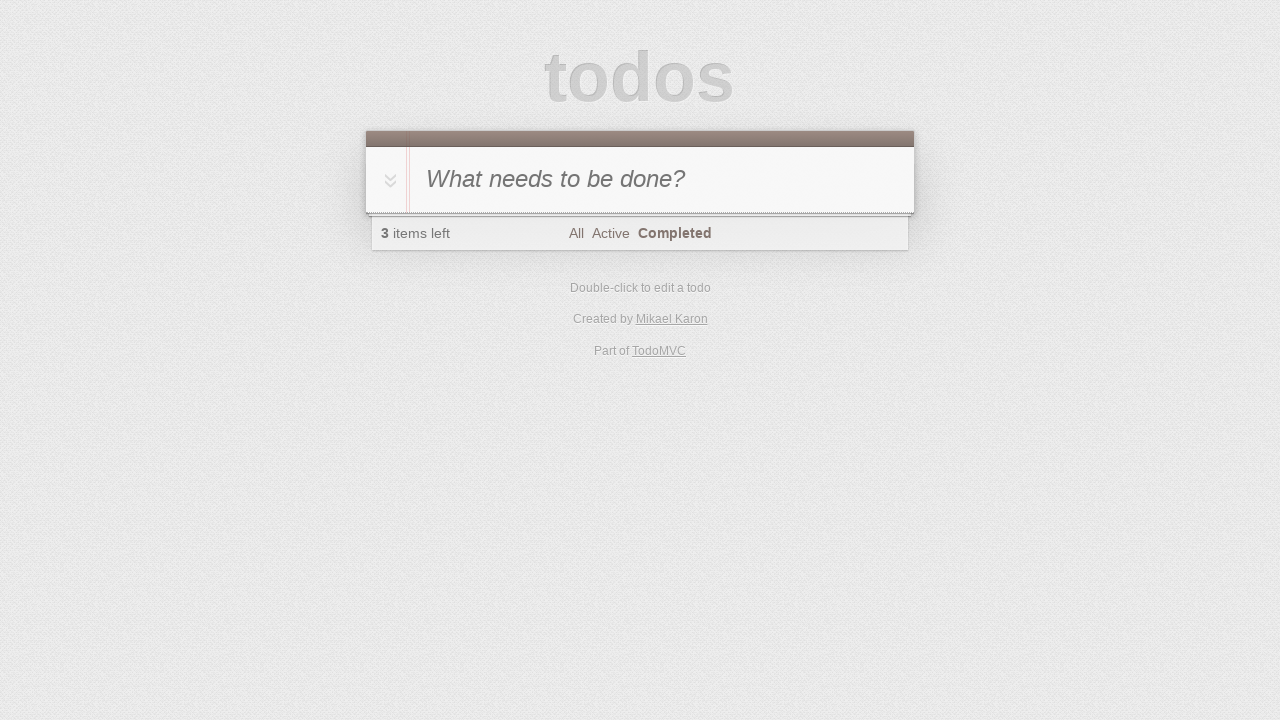

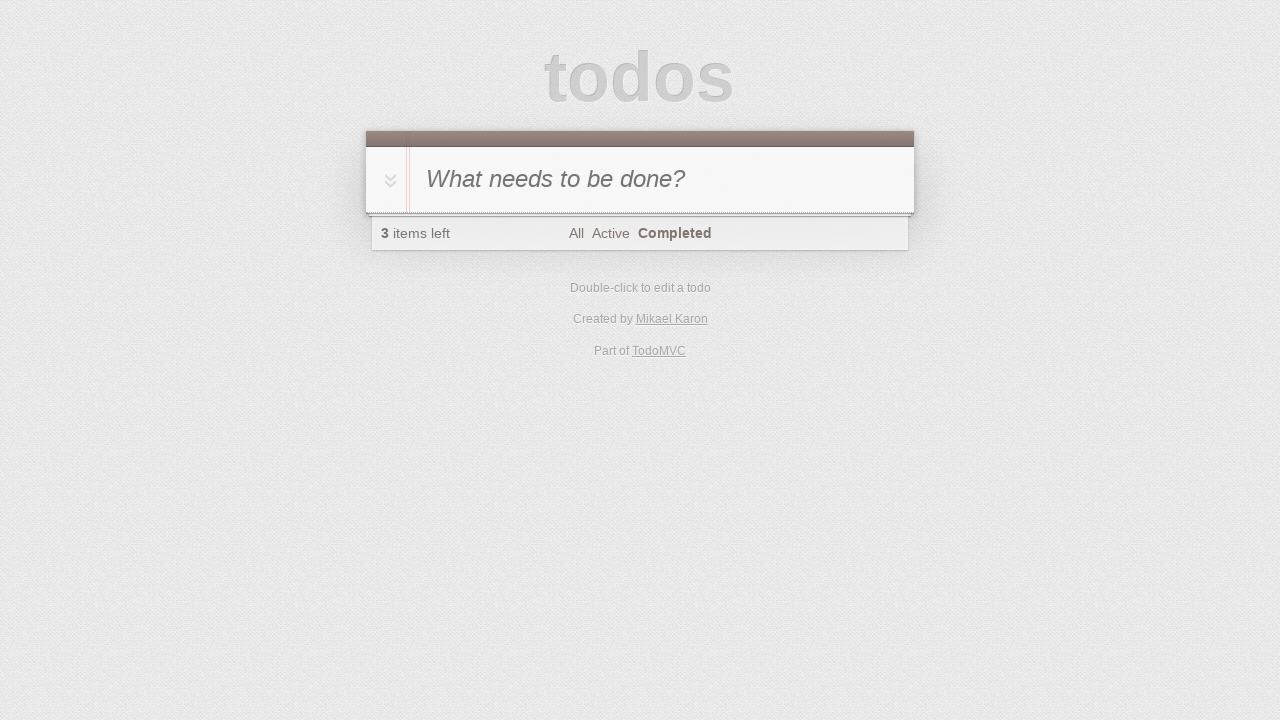